Tests dropdown menu functionality by hovering over navigation items and verifying that dropdown menus become visible

Starting URL: https://itbootcamp.rs/

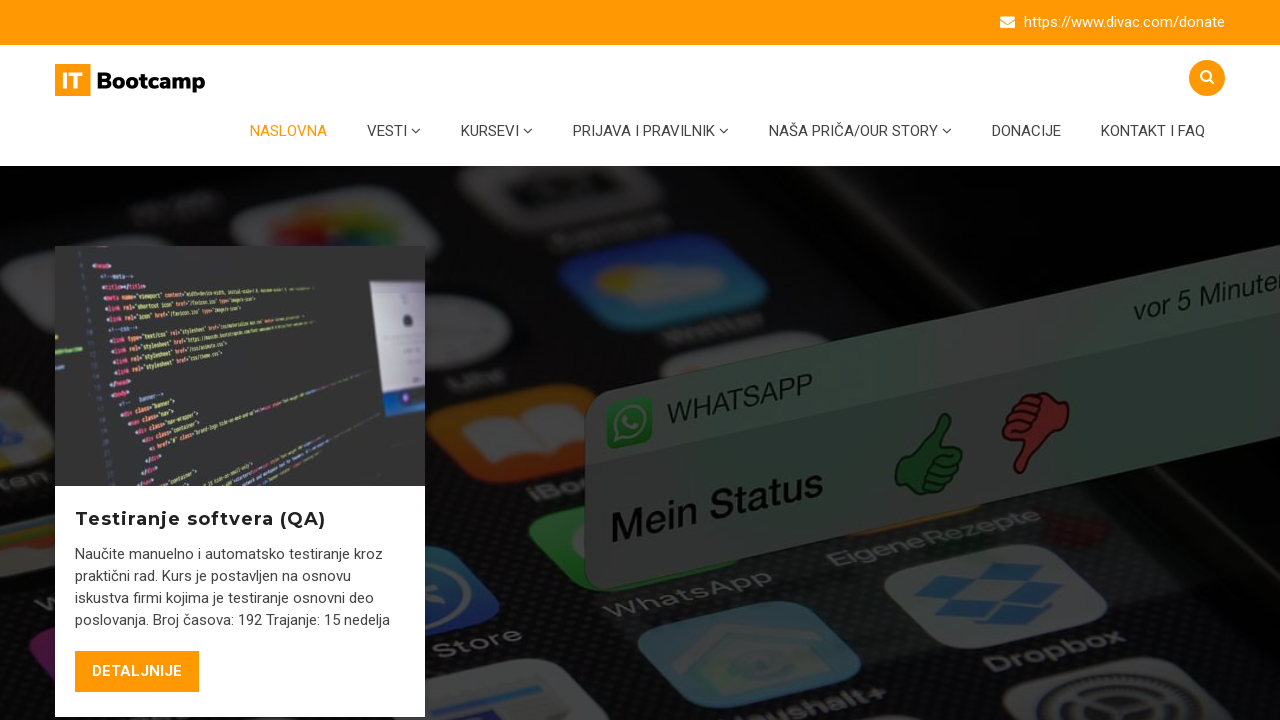

Retrieved all dropdown navigation items
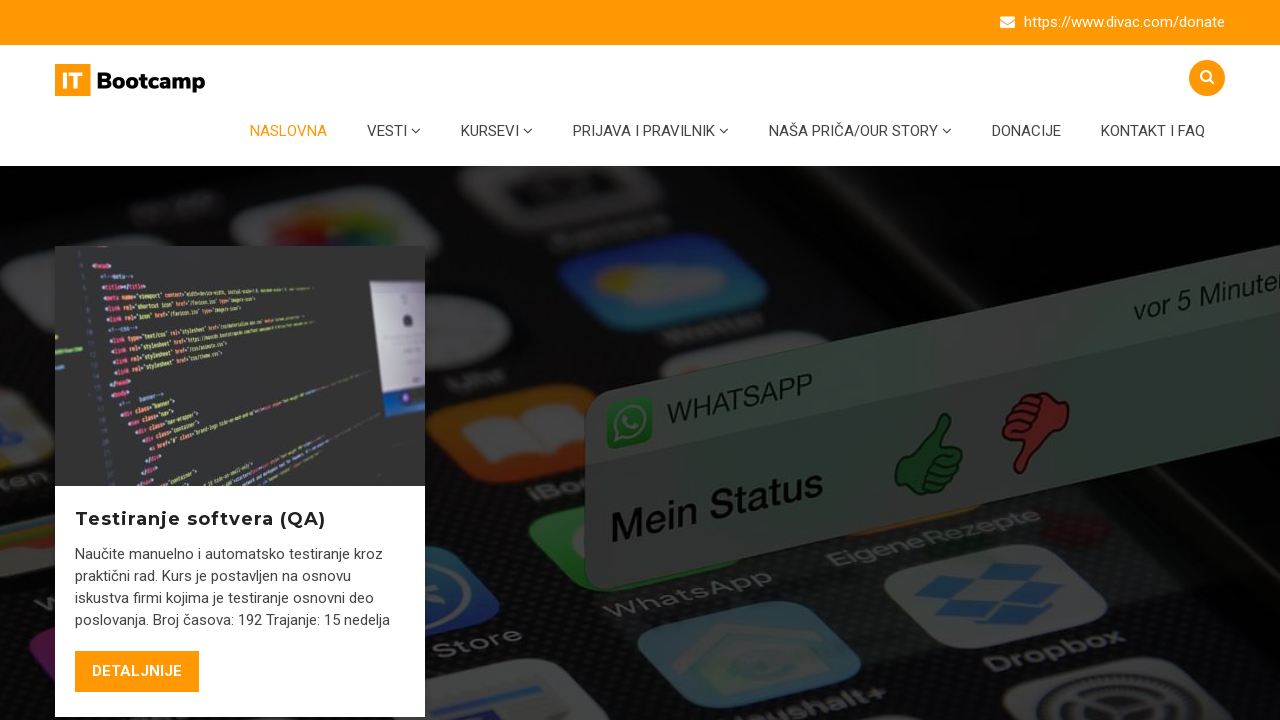

Retrieved all dropdown menus
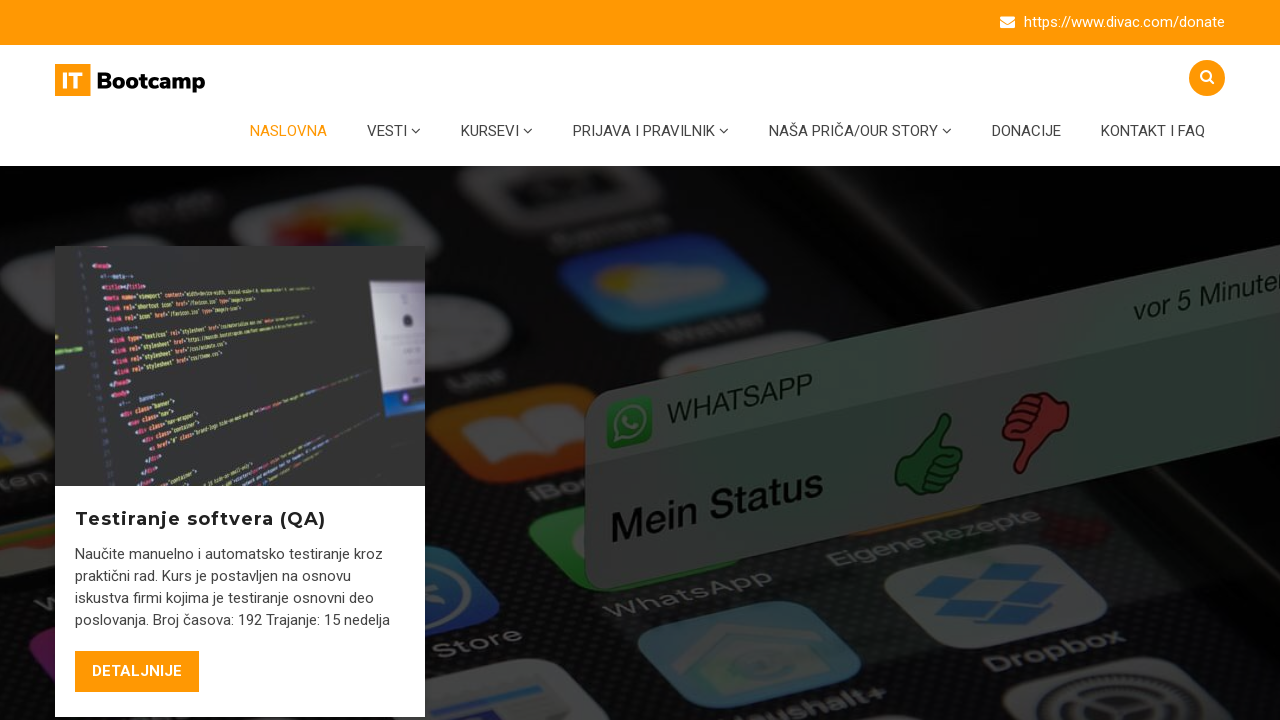

Hovered over first navigation item (Vesti) at (394, 131) on li.dropdown > a >> nth=0
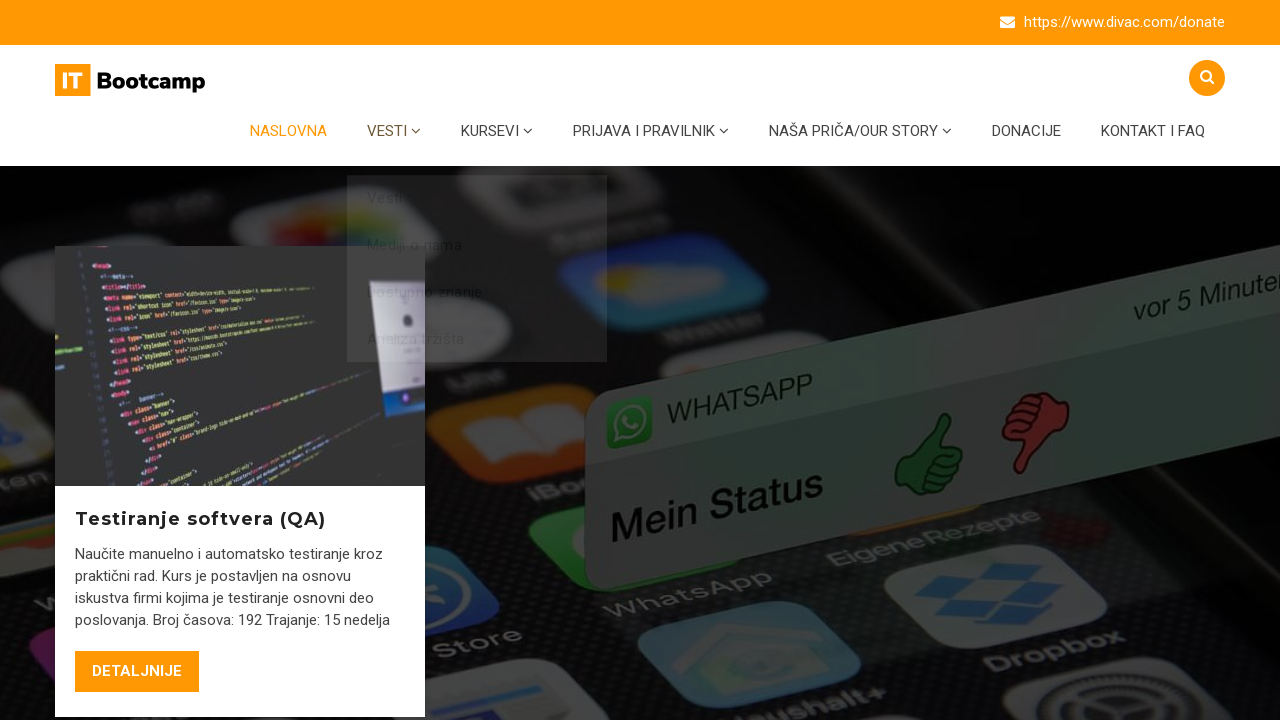

First dropdown menu became visible
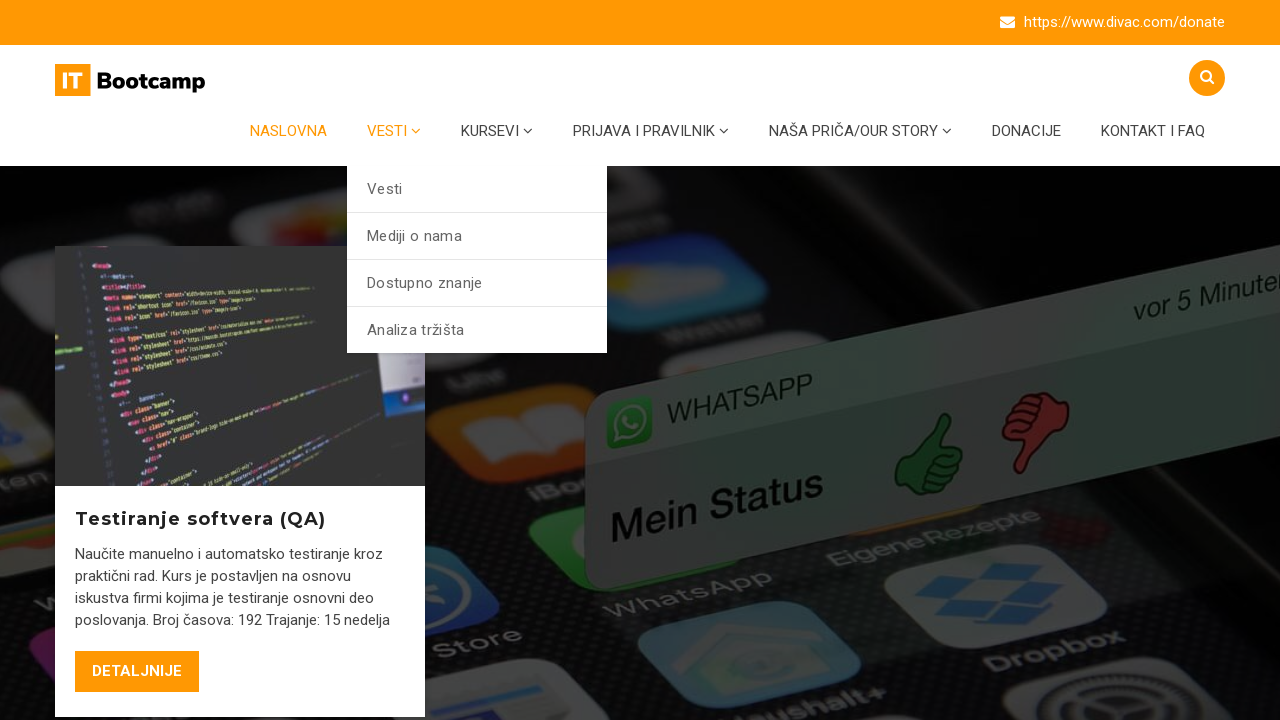

Hovered over second navigation item (Kursevi) at (497, 131) on li.dropdown > a >> nth=1
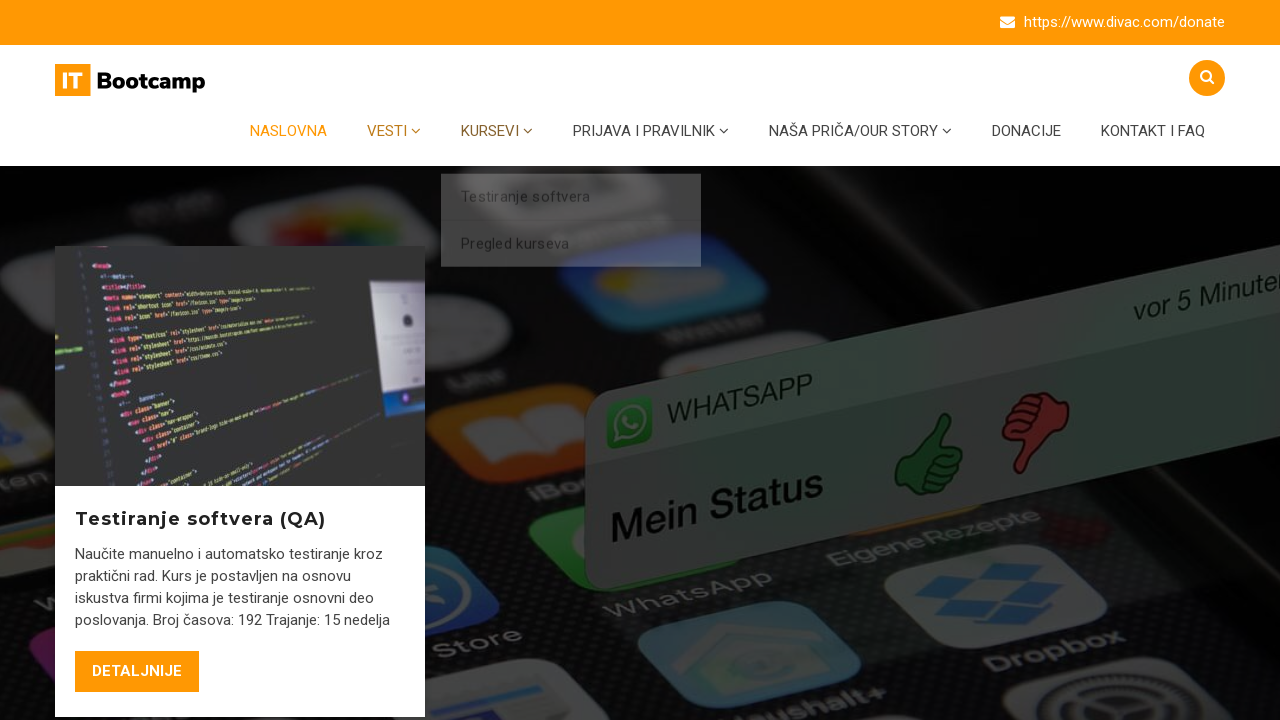

Second dropdown menu became visible
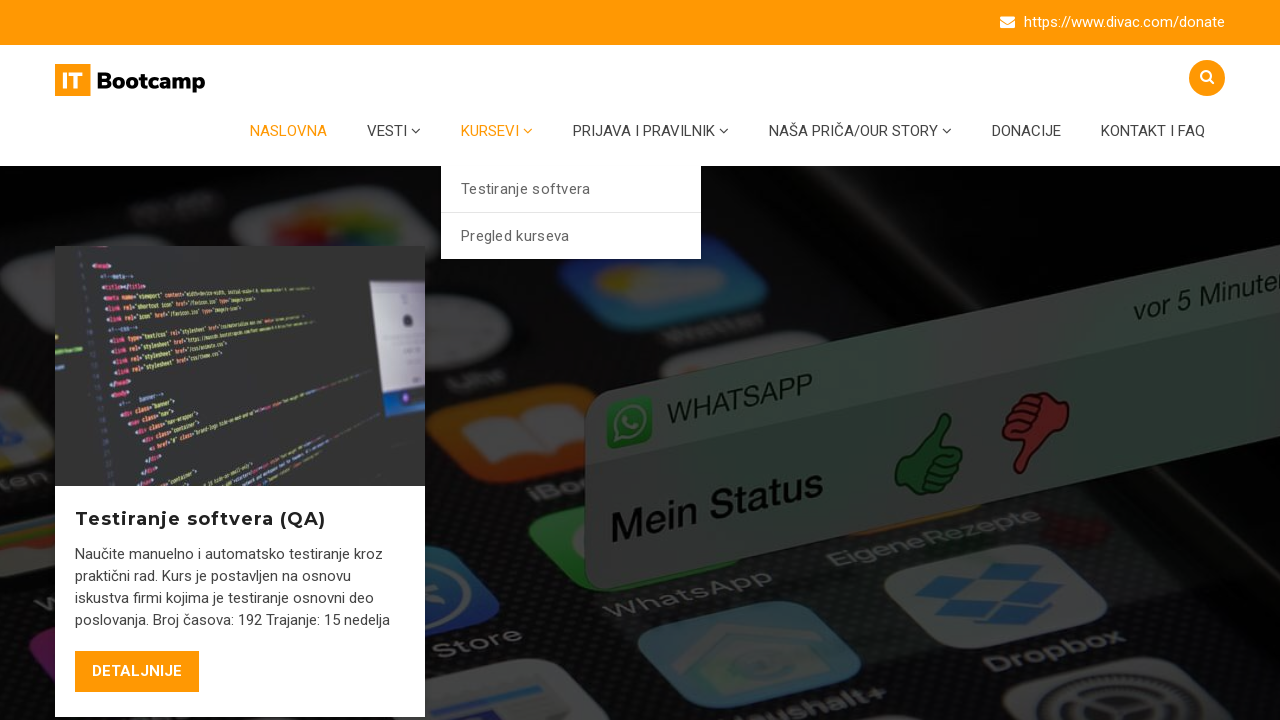

Hovered over third navigation item (Prijava i pravilnik) at (651, 131) on li.dropdown > a >> nth=2
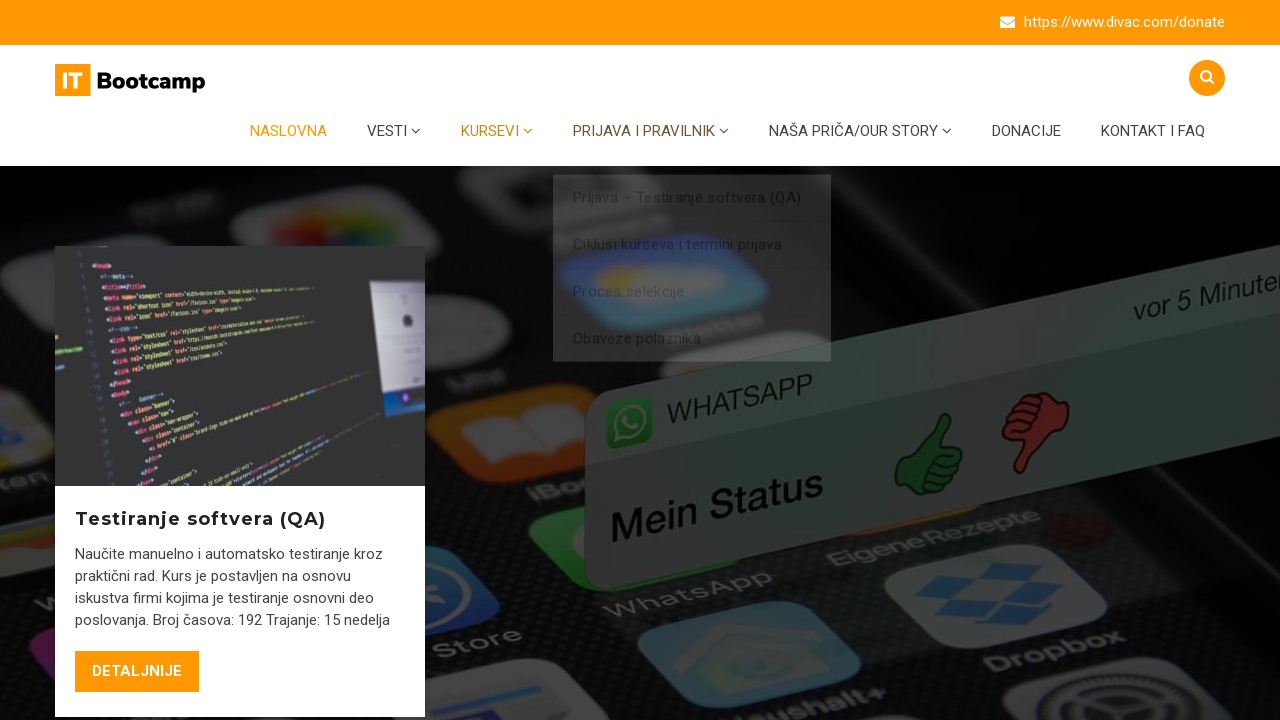

Third dropdown menu became visible
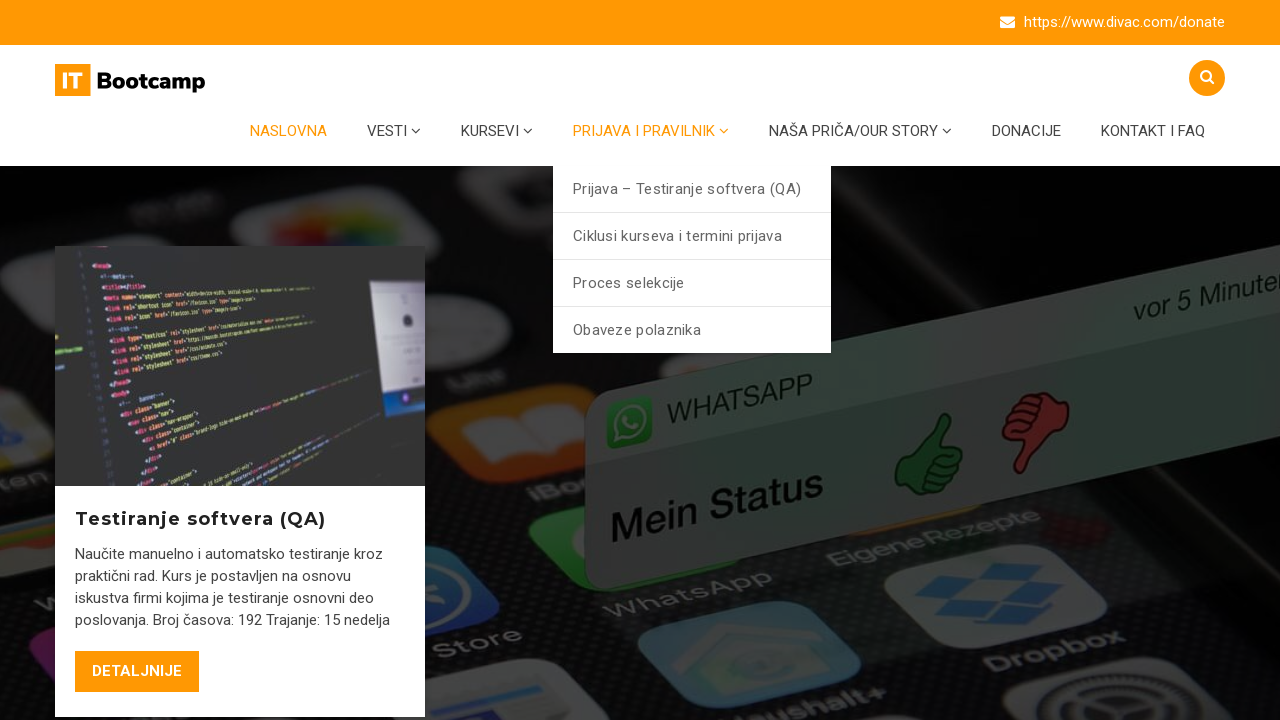

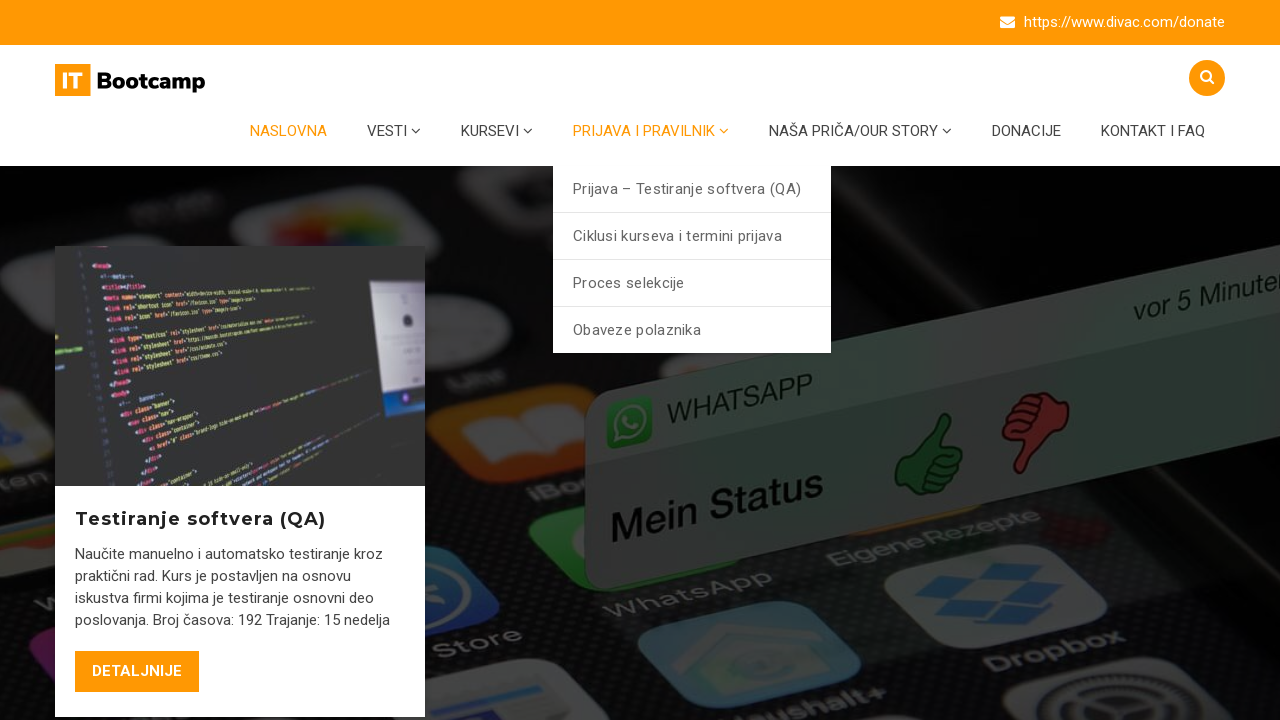